Tests a text box form by filling in name, email, and address fields, then submitting the form and verifying the output displays the entered data

Starting URL: https://demoqa.com/text-box

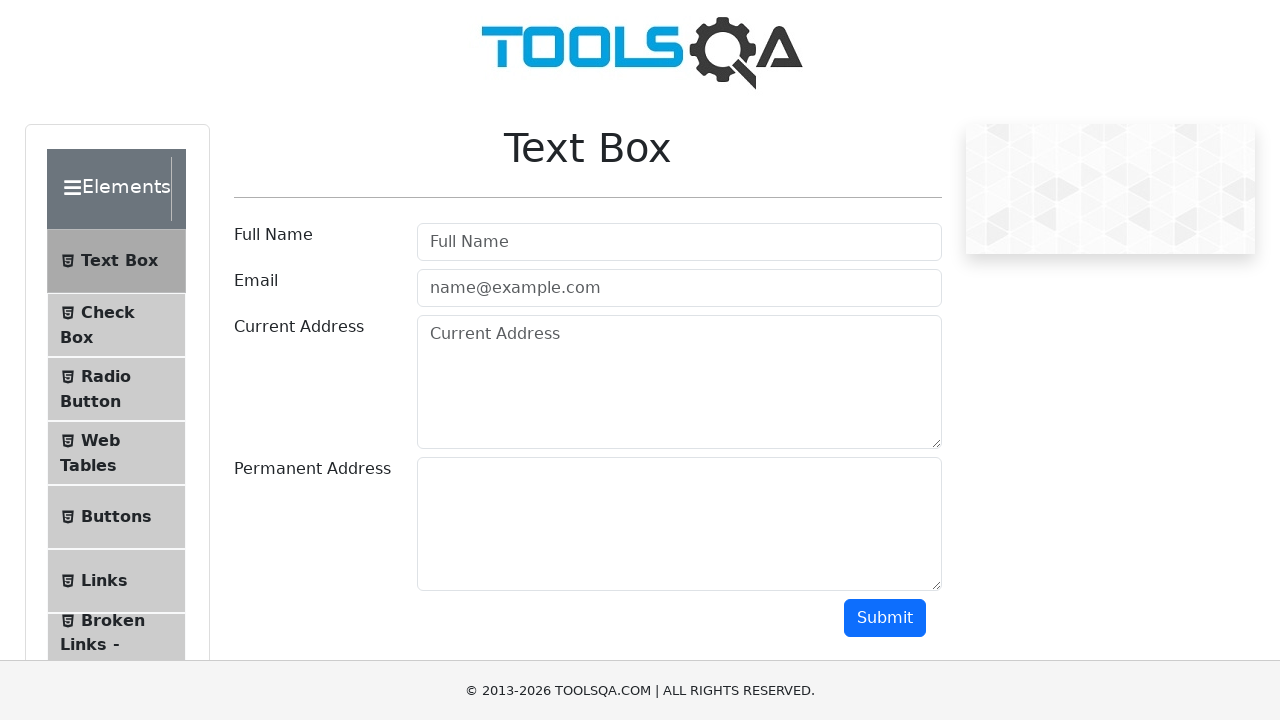

Filled name field with 'Misha Yag' on #userName
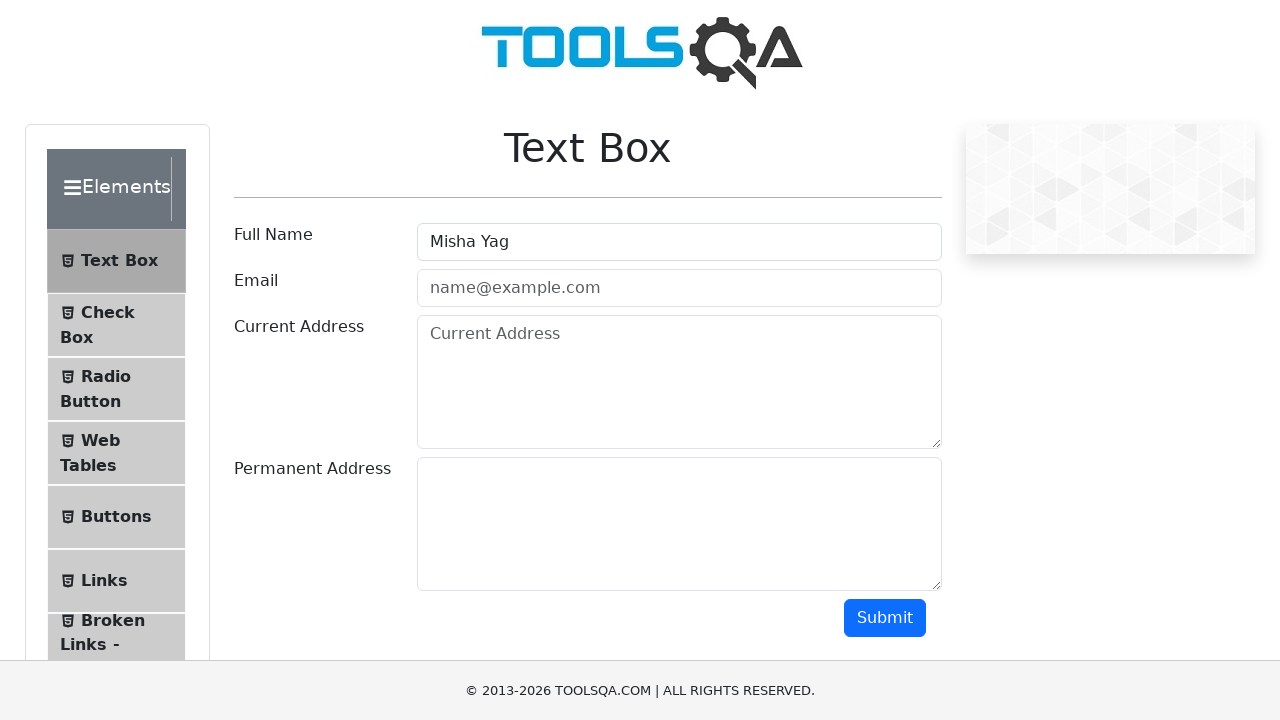

Filled email field with 'Misha@mail.ru' on #userEmail
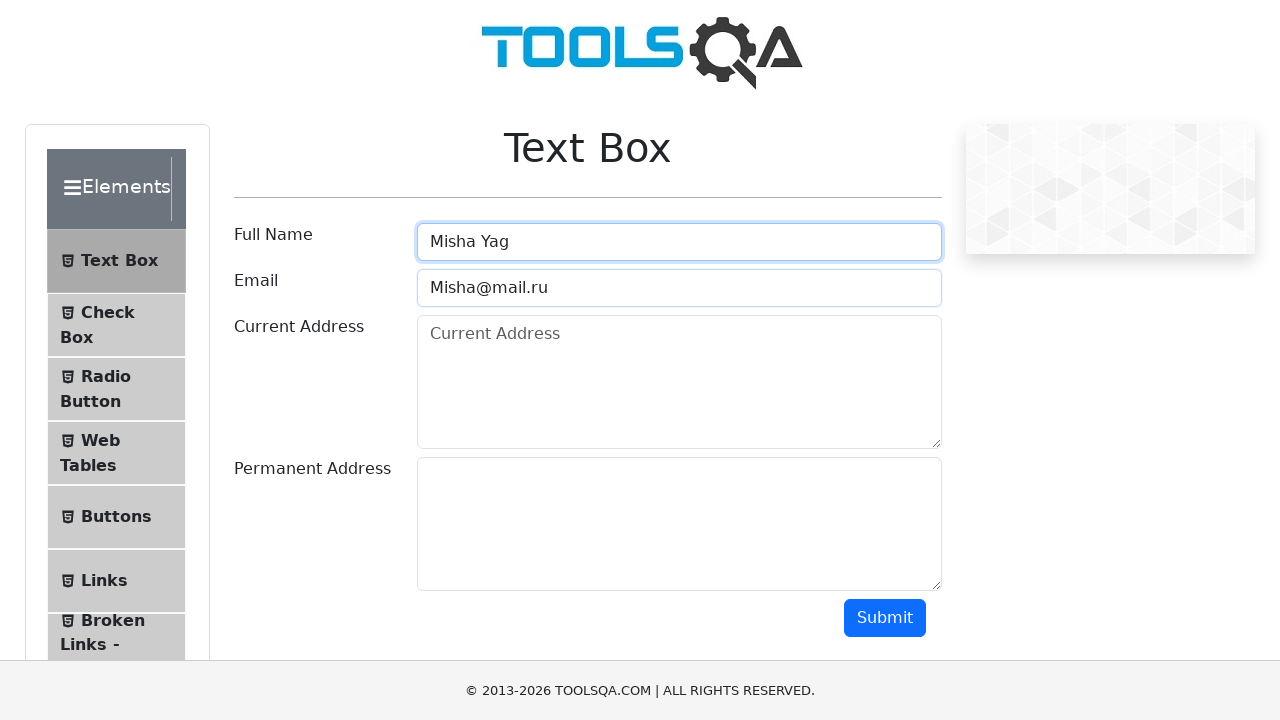

Filled current address field with 'Misha@gmail.ru' on #currentAddress
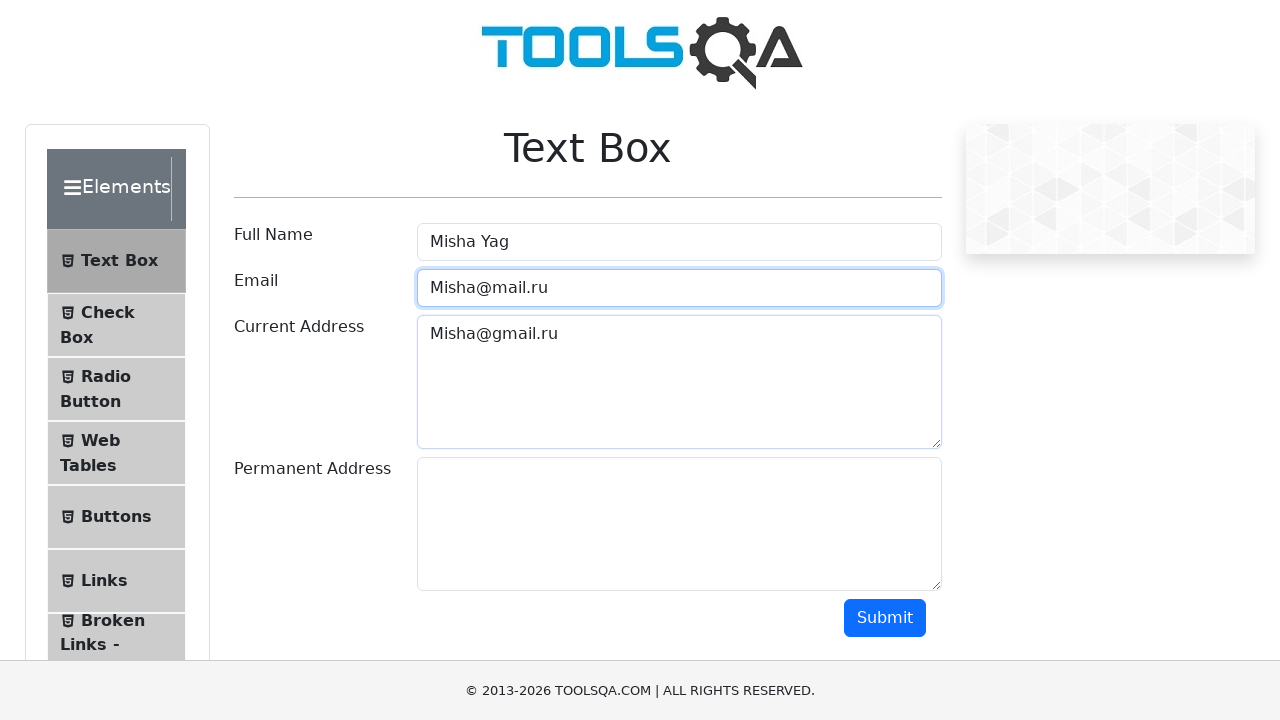

Filled permanent address field with 'Misha112' on #permanentAddress
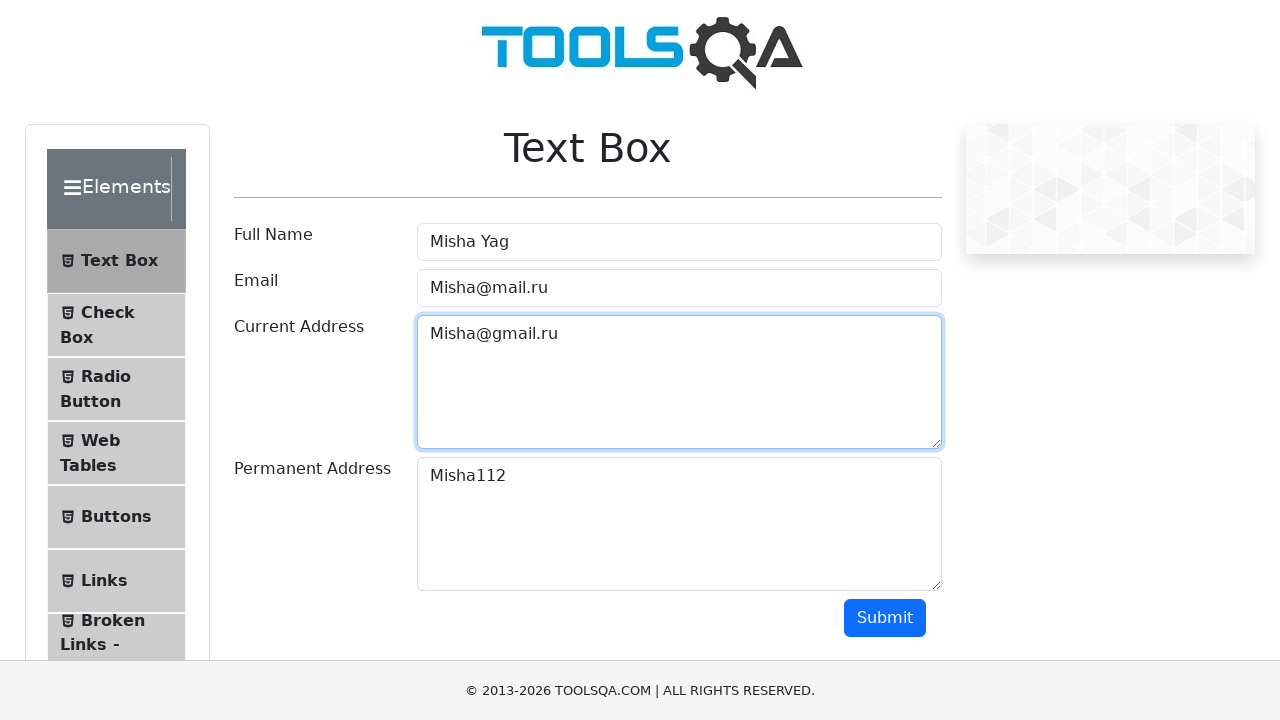

Clicked submit button to submit the form at (885, 618) on #submit
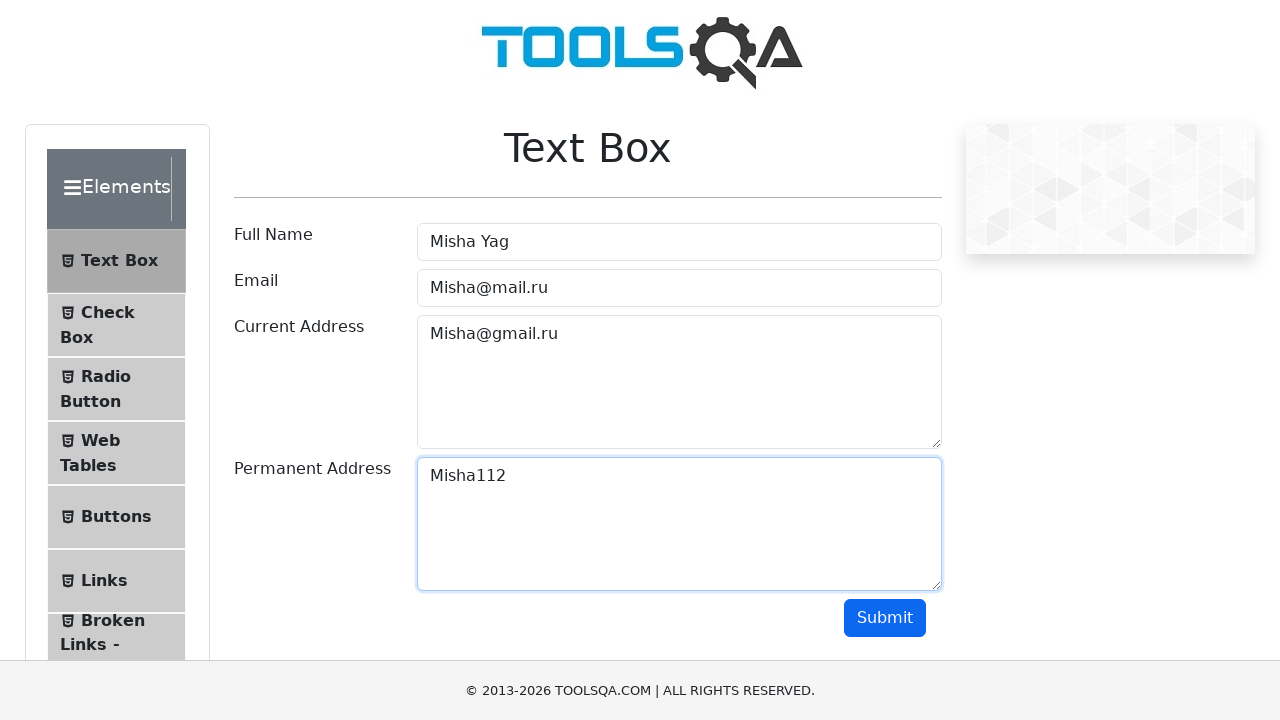

Form output section loaded
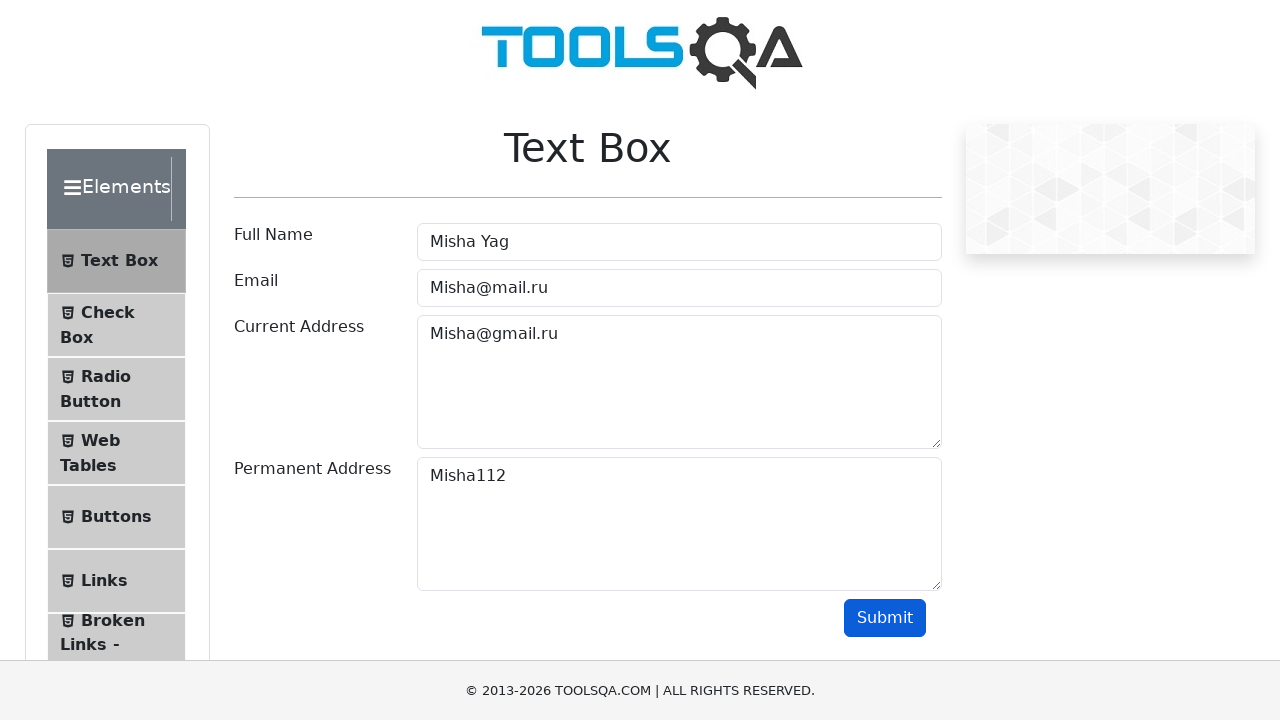

Retrieved output text content
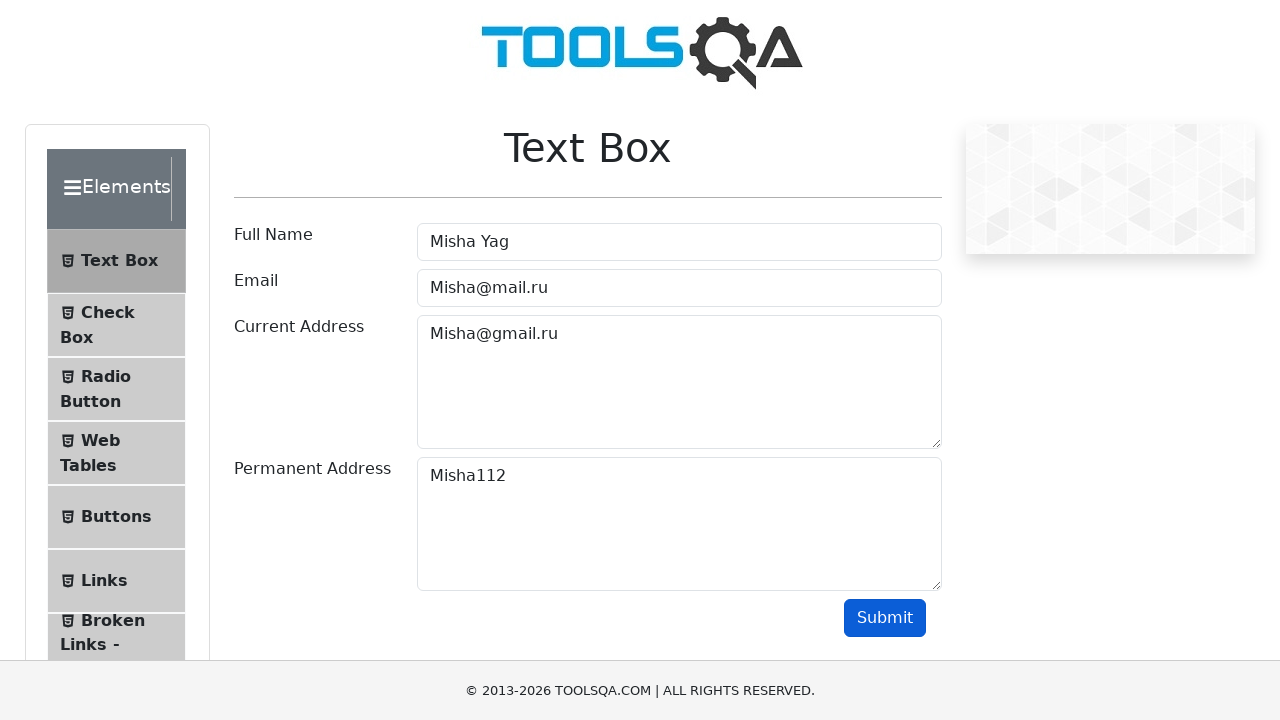

Verified name 'Misha Yag' appears in output
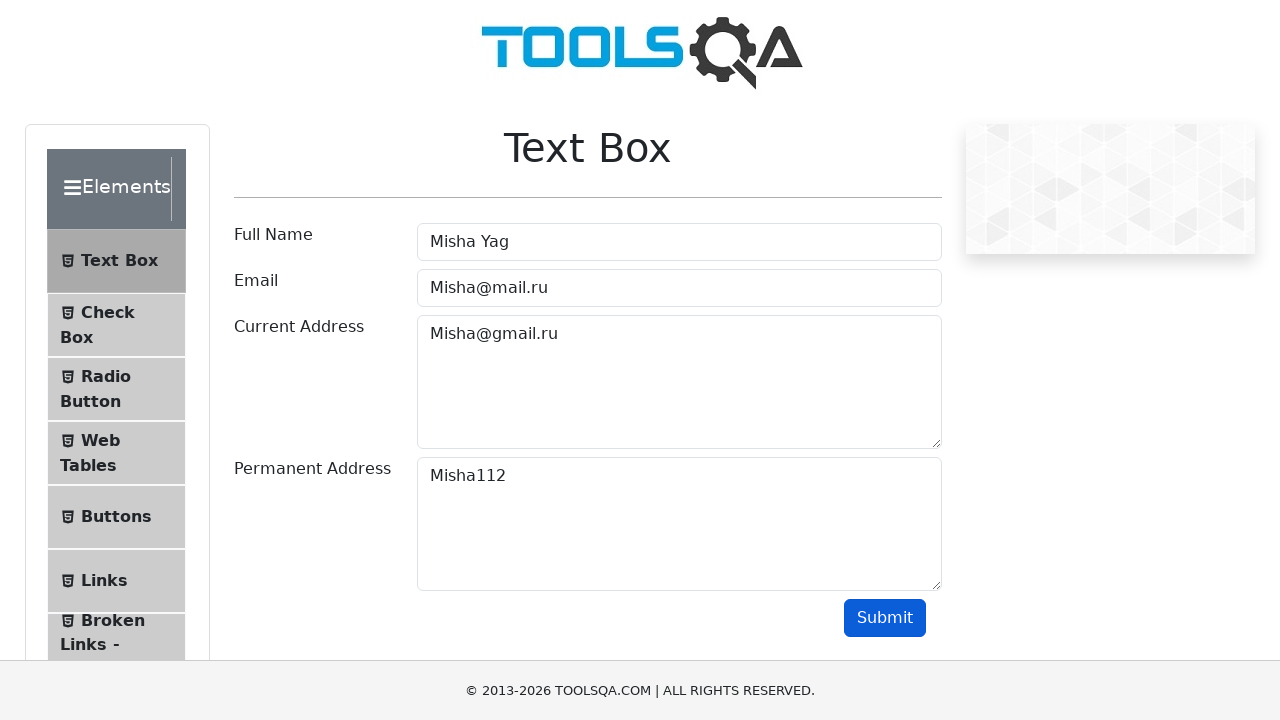

Verified email 'Misha@mail.ru' appears in output
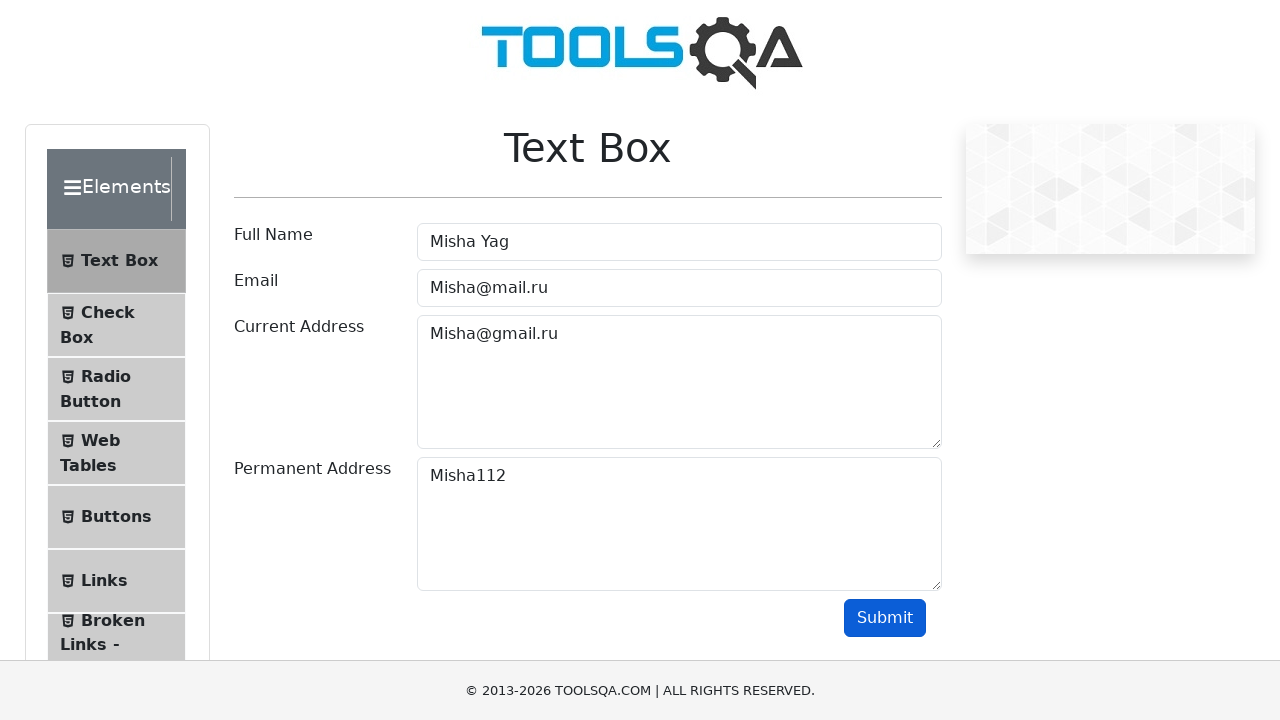

Verified current address 'Misha@gmail.ru' appears in output
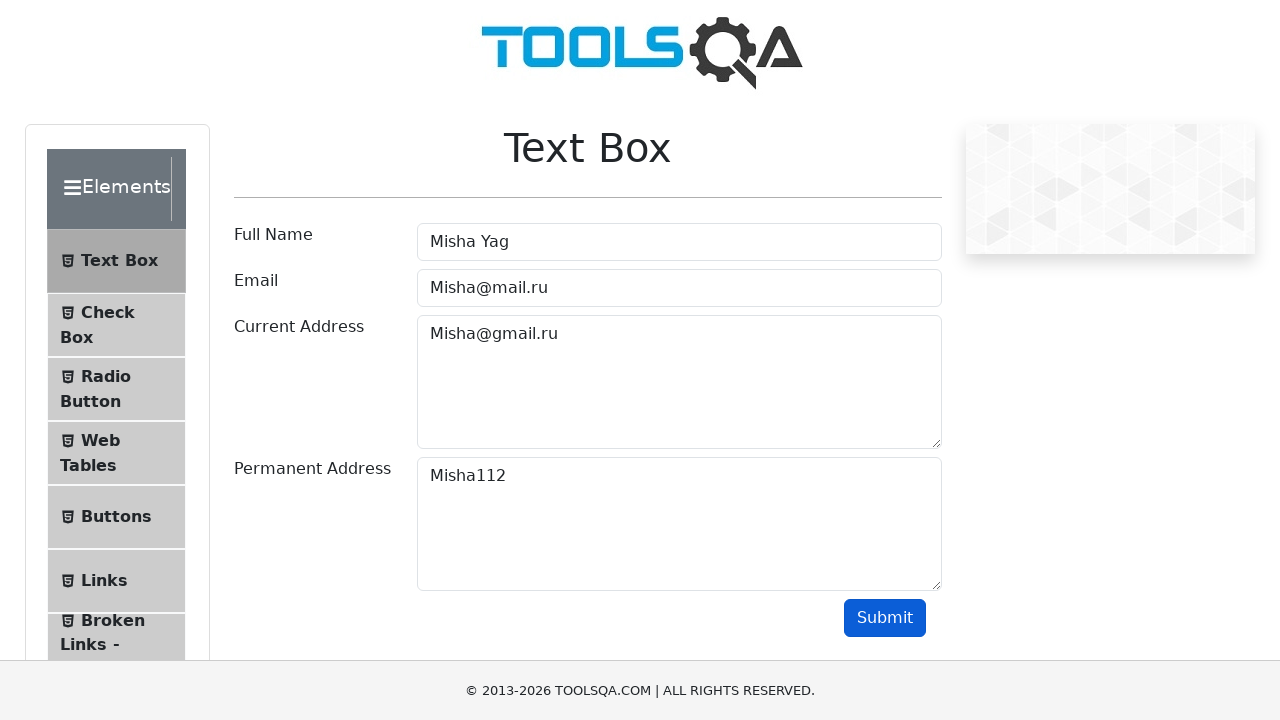

Verified permanent address 'Misha112' appears in output
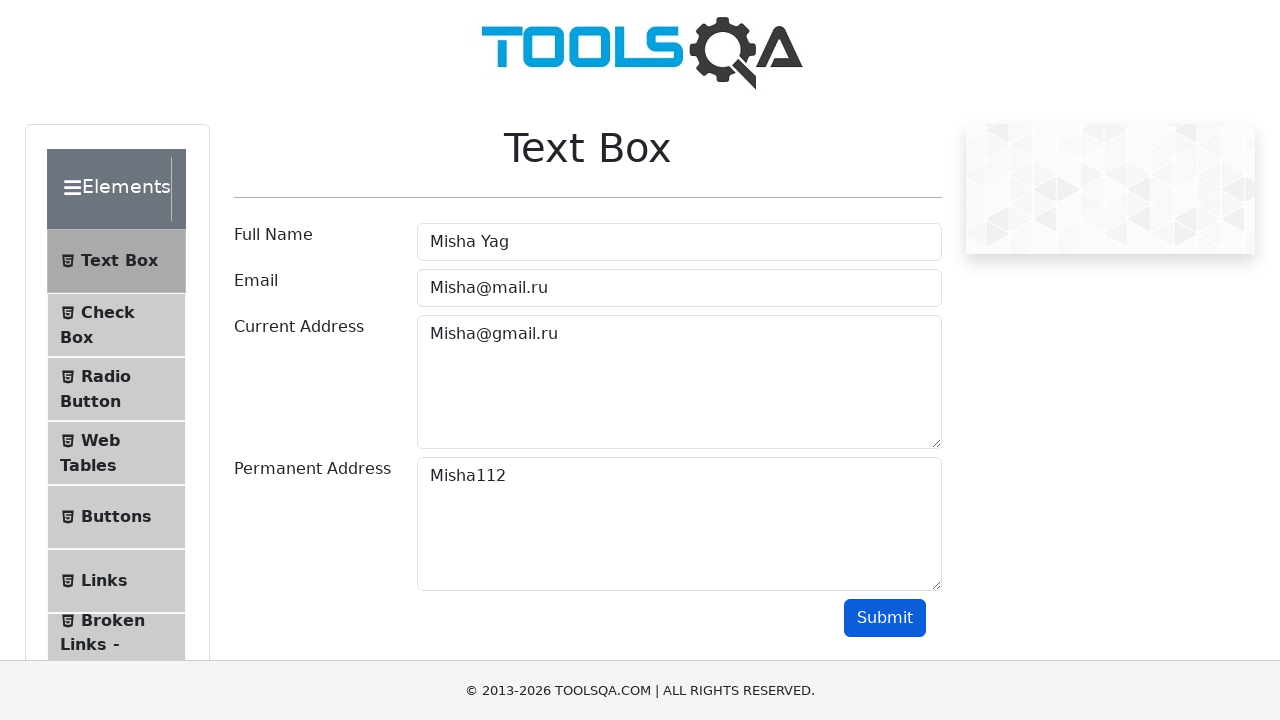

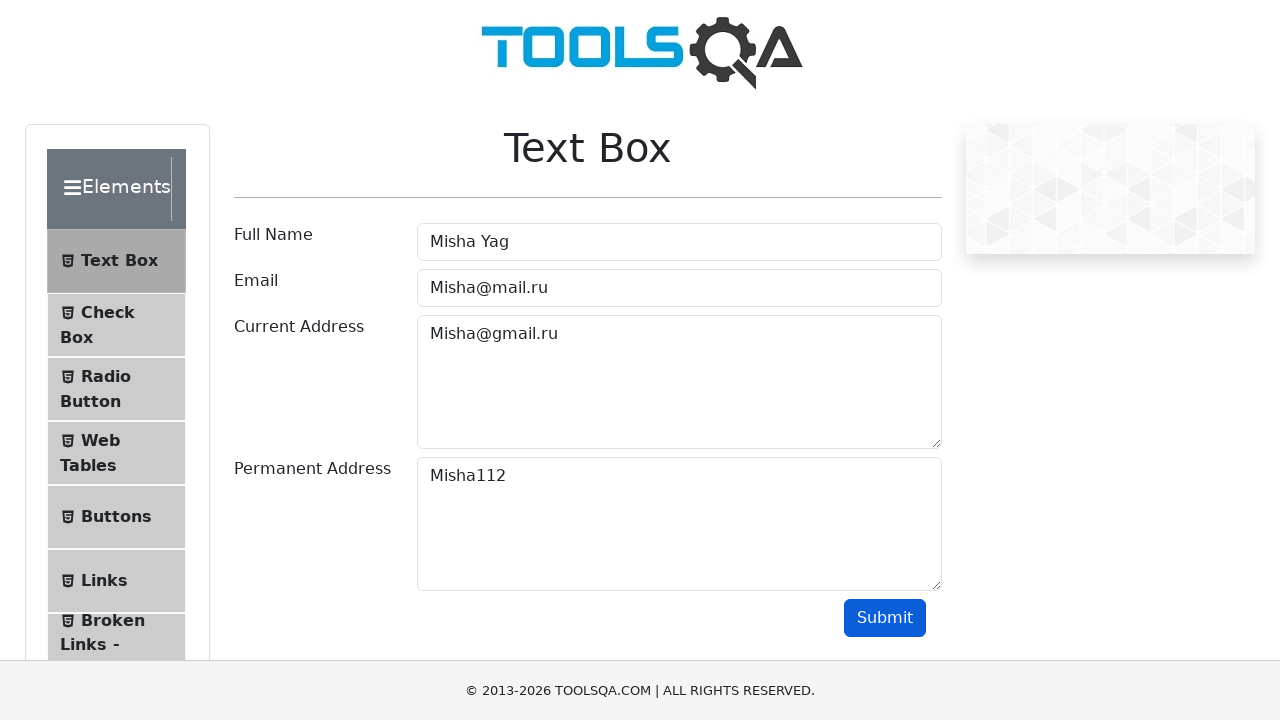